Tests horizontal slider movement using keyboard arrow keys by moving the slider to various positions (start, middle, end, and invalid positions) and verifying the displayed value updates correctly.

Starting URL: https://the-internet.herokuapp.com/horizontal_slider

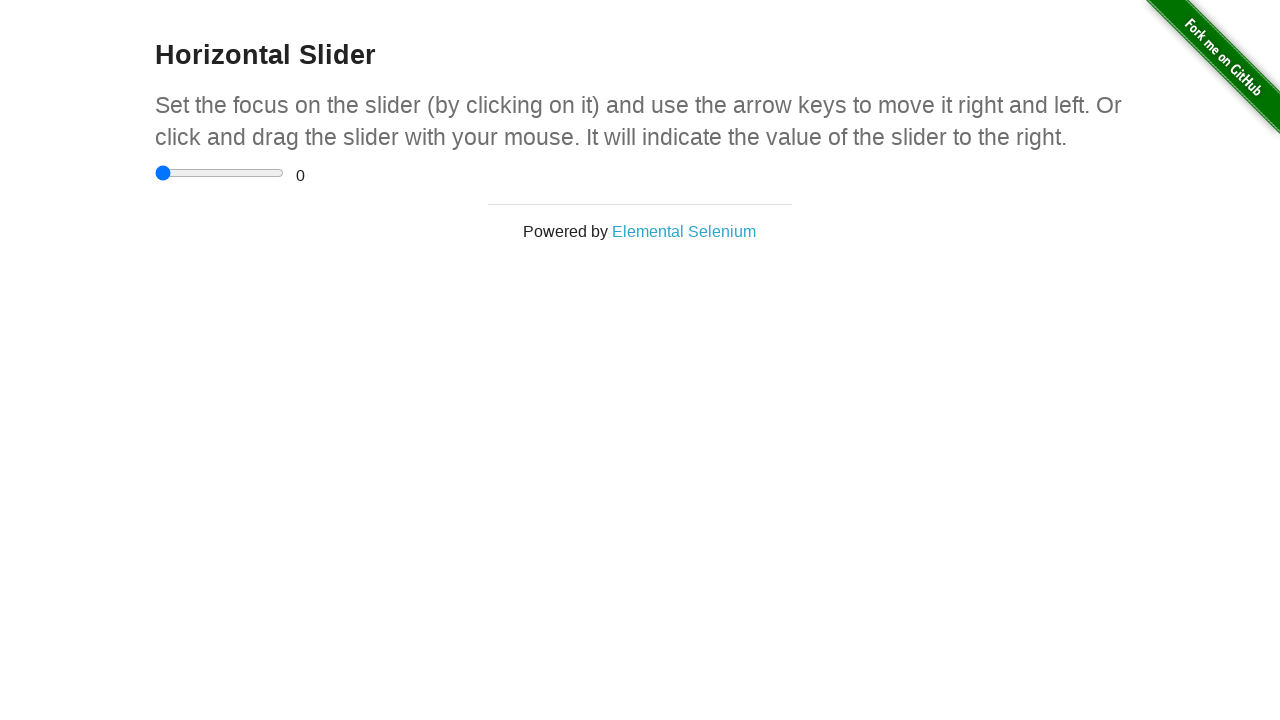

Slider element became visible
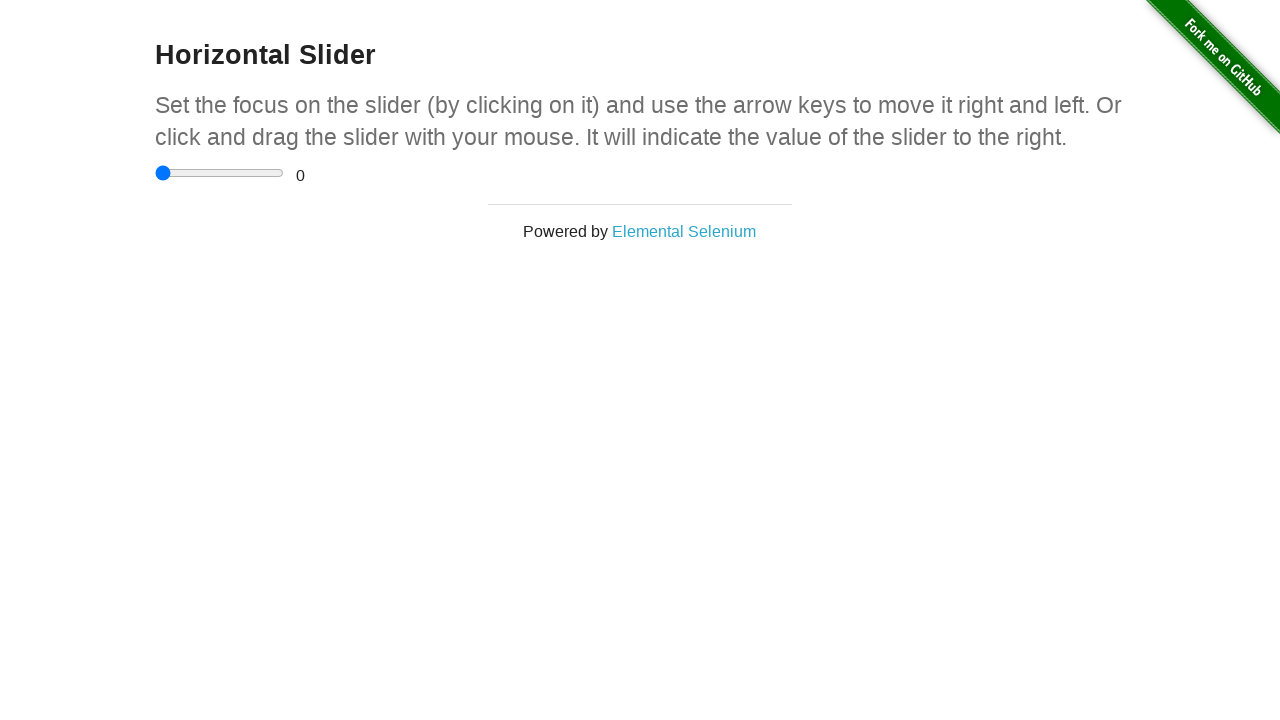

Clicked on the horizontal slider to focus it at (220, 173) on div.sliderContainer input[type='range']
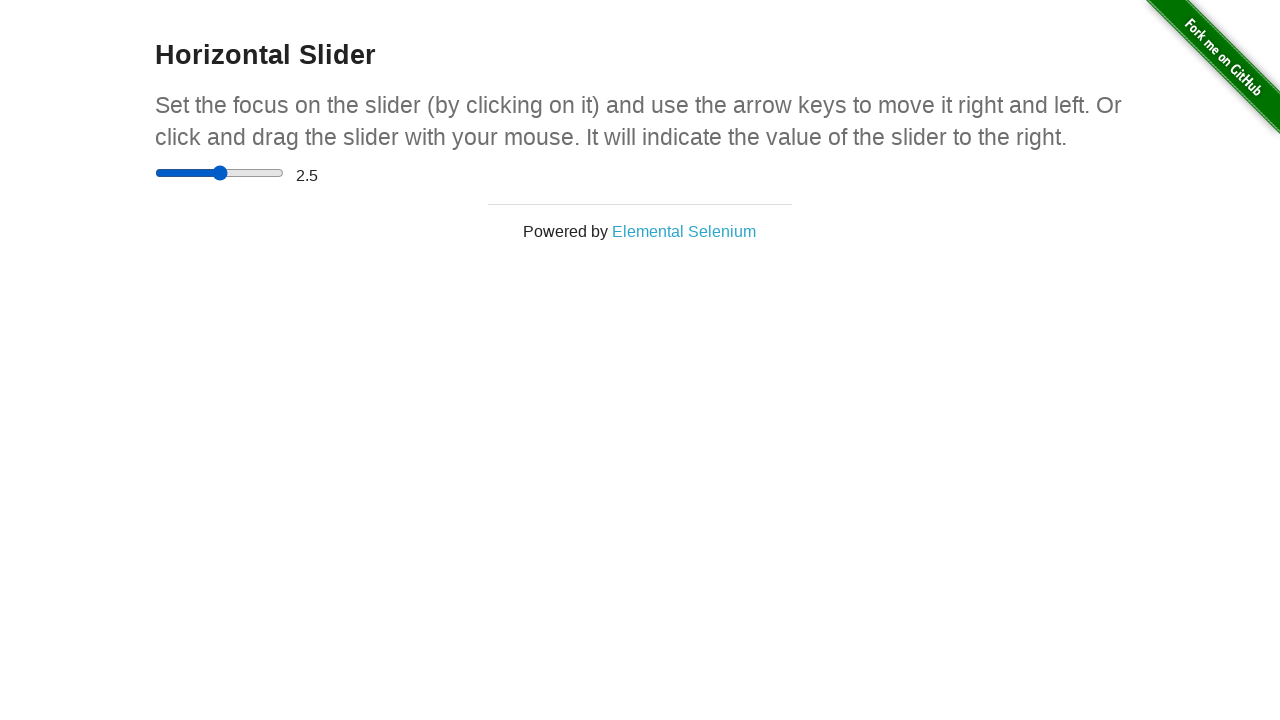

Filled slider value with 0 to move to start position on div.sliderContainer input[type='range']
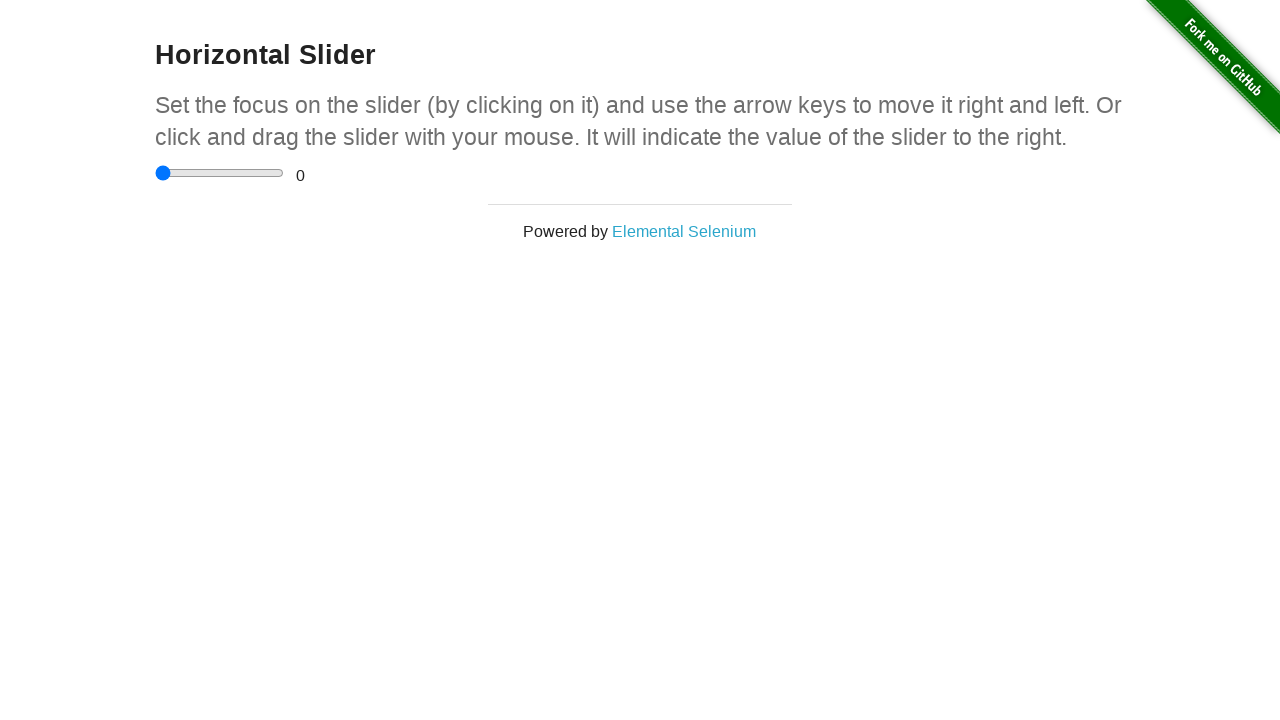

Waited 200ms for slider to reach start position
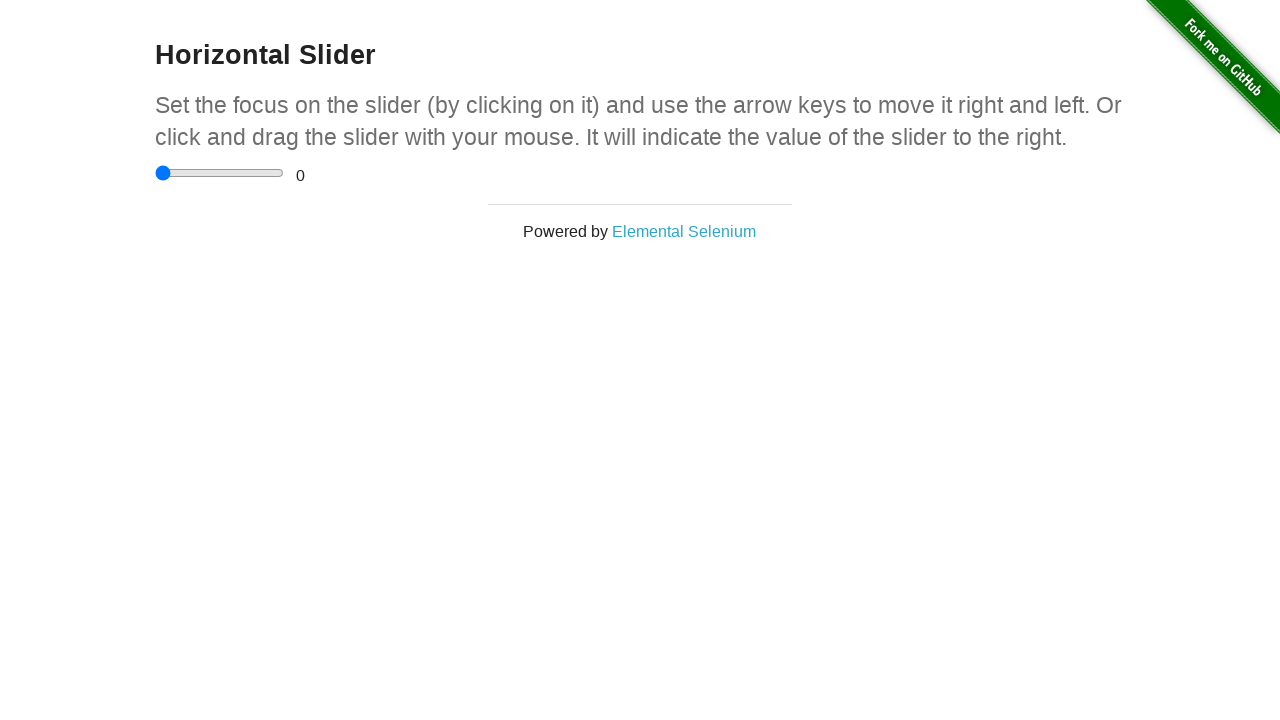

Filled slider value with 2.5 to move to middle position on div.sliderContainer input[type='range']
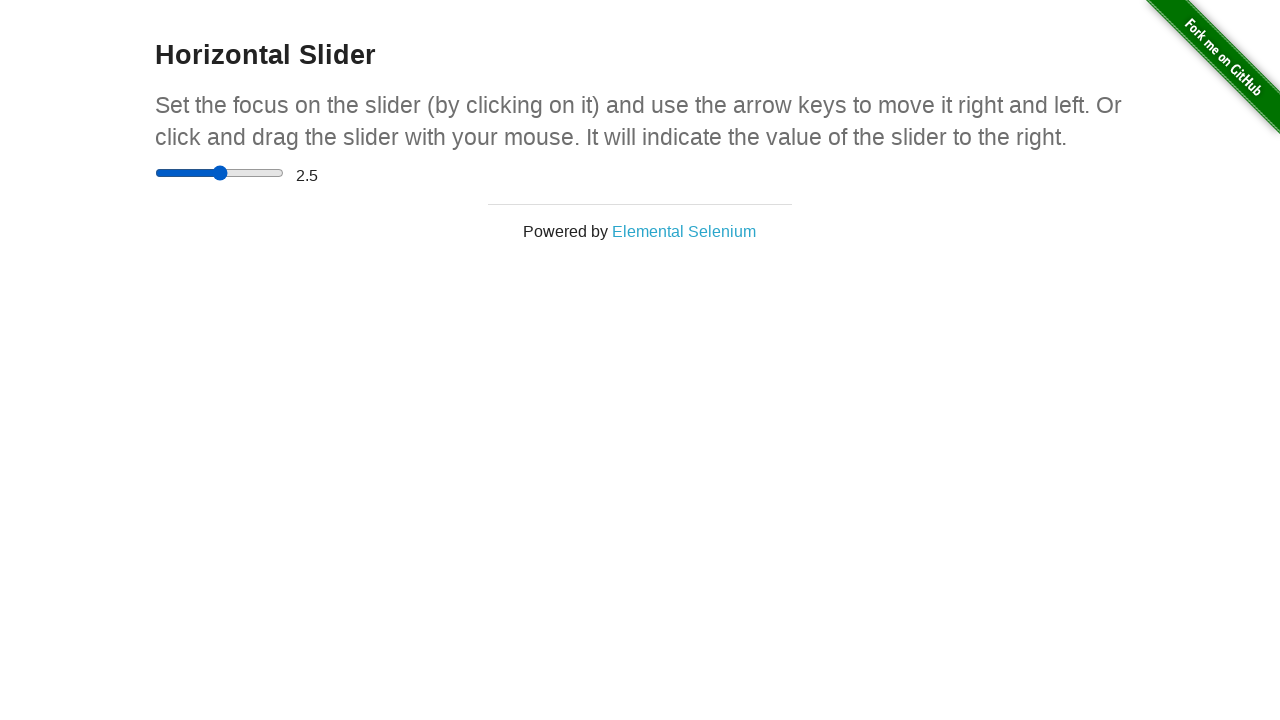

Waited 200ms for slider to reach middle position
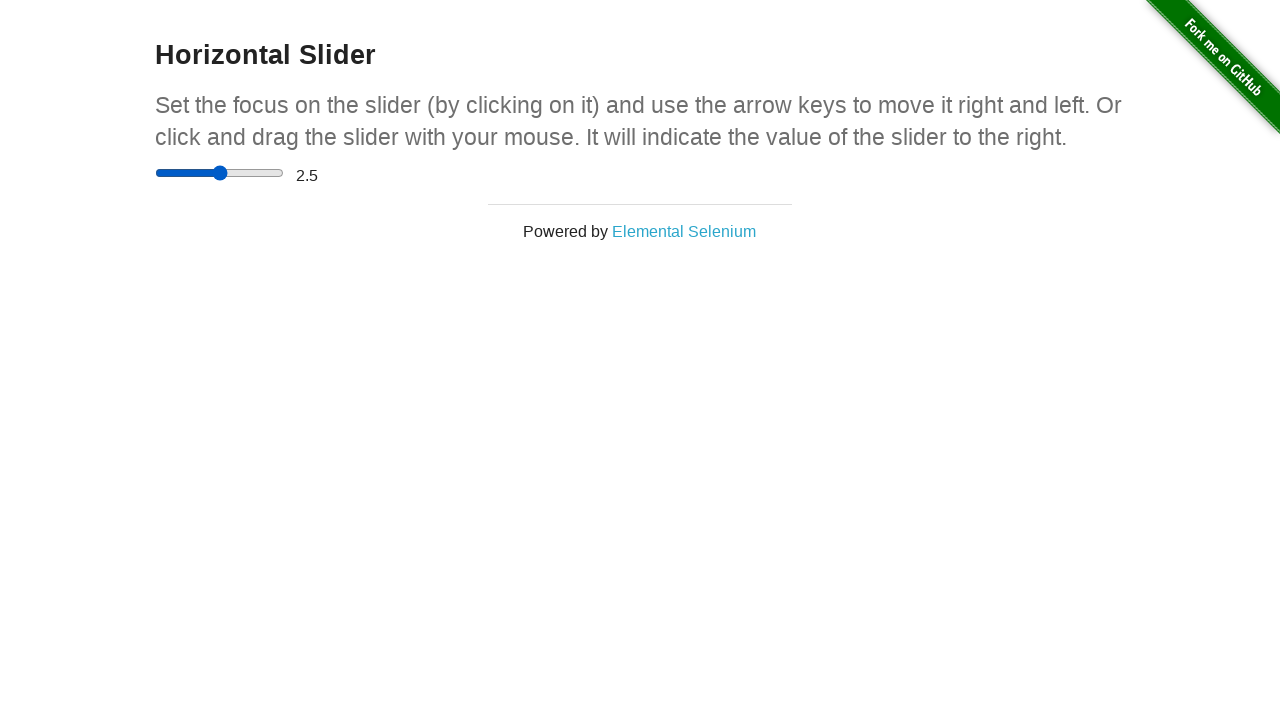

Filled slider value with 5 to move to end position on div.sliderContainer input[type='range']
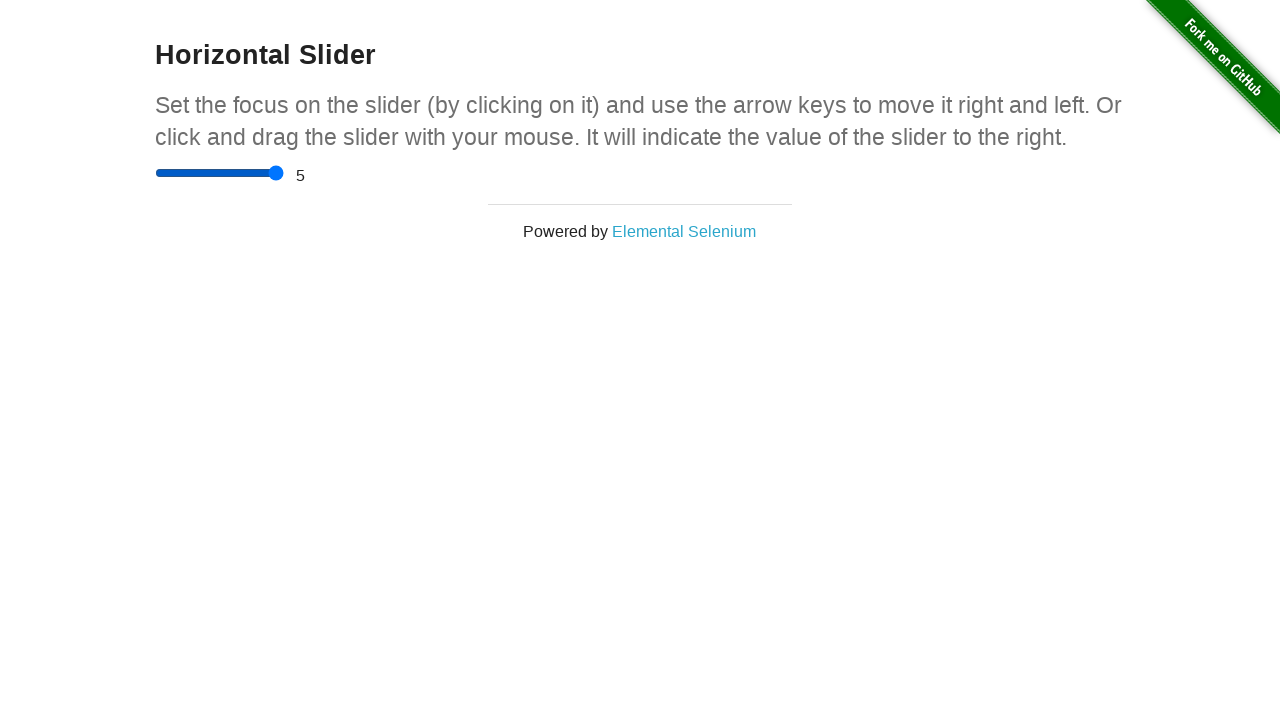

Waited 200ms for slider to reach end position
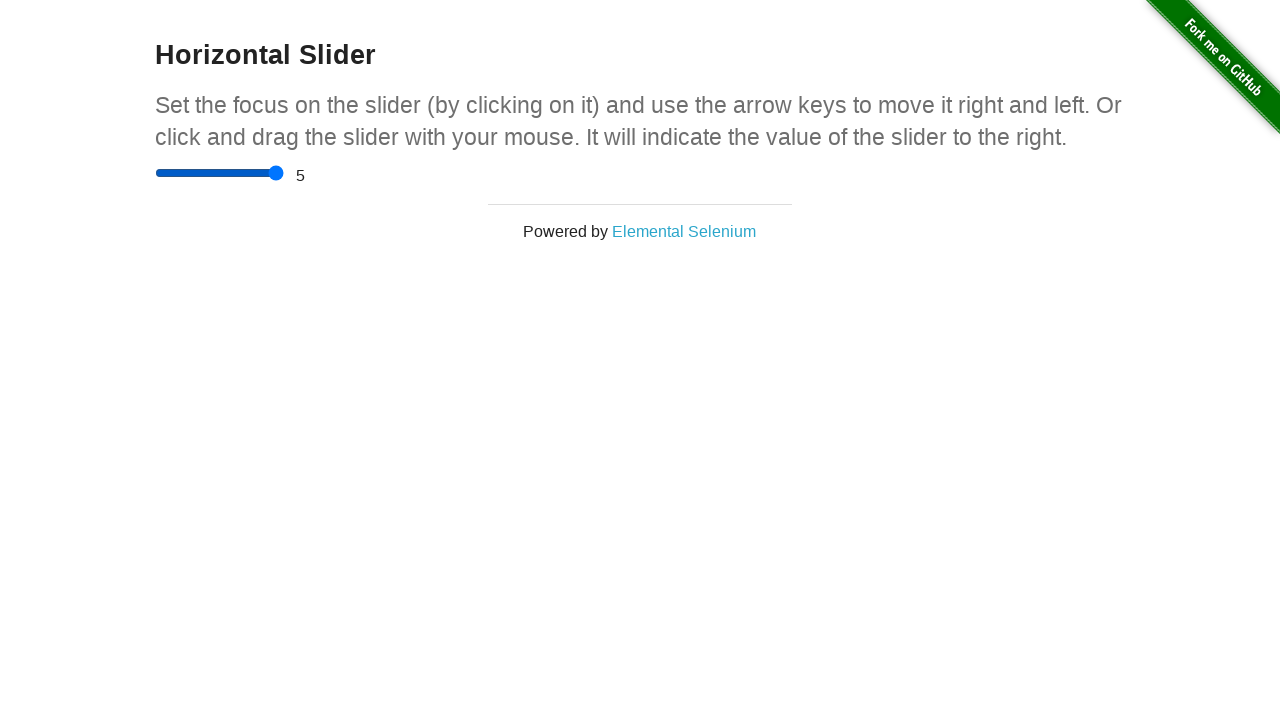

Value display element became visible
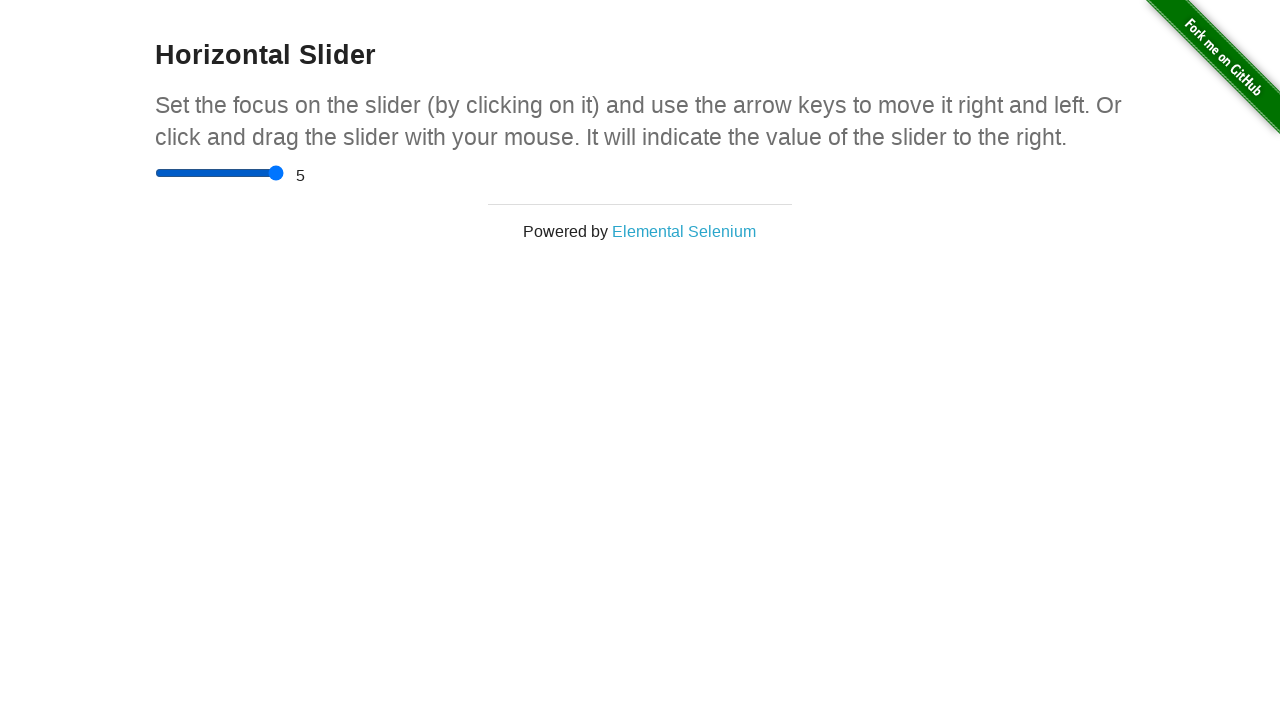

Clicked on slider to prepare for keyboard navigation at (220, 173) on div.sliderContainer input[type='range']
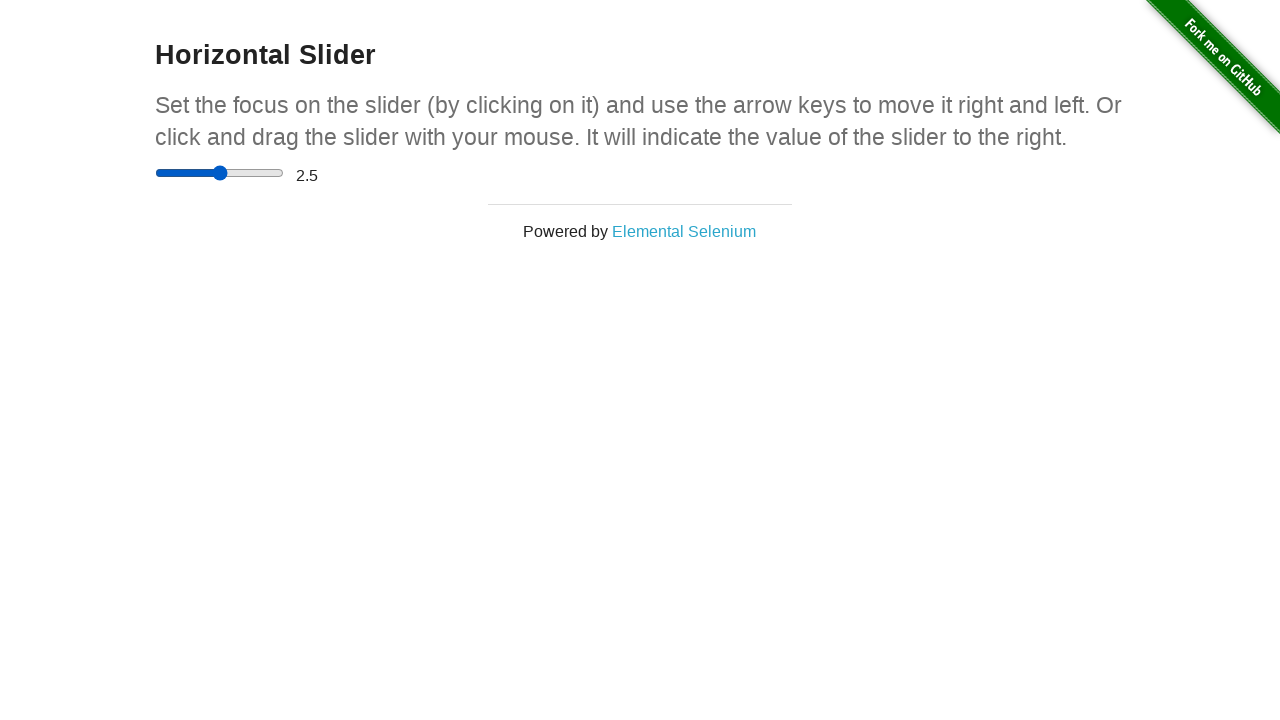

Pressed Home key to move slider to minimum position on div.sliderContainer input[type='range']
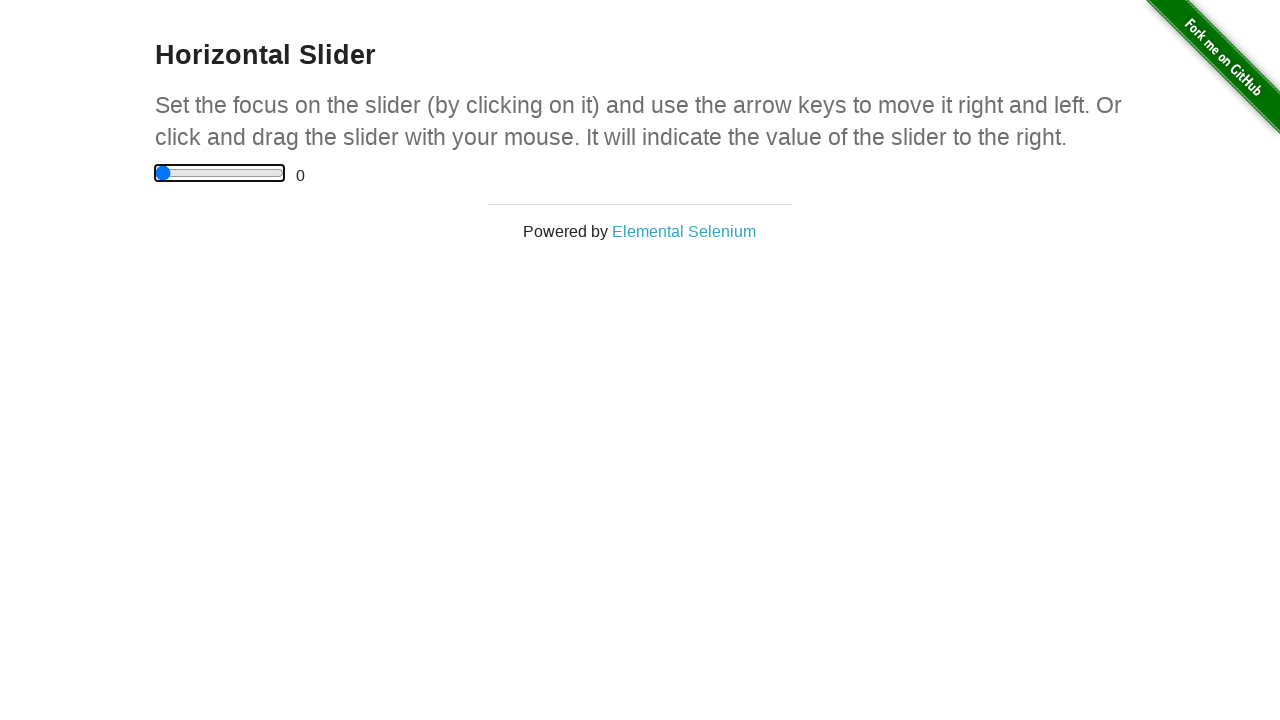

Waited 200ms for slider to reach minimum
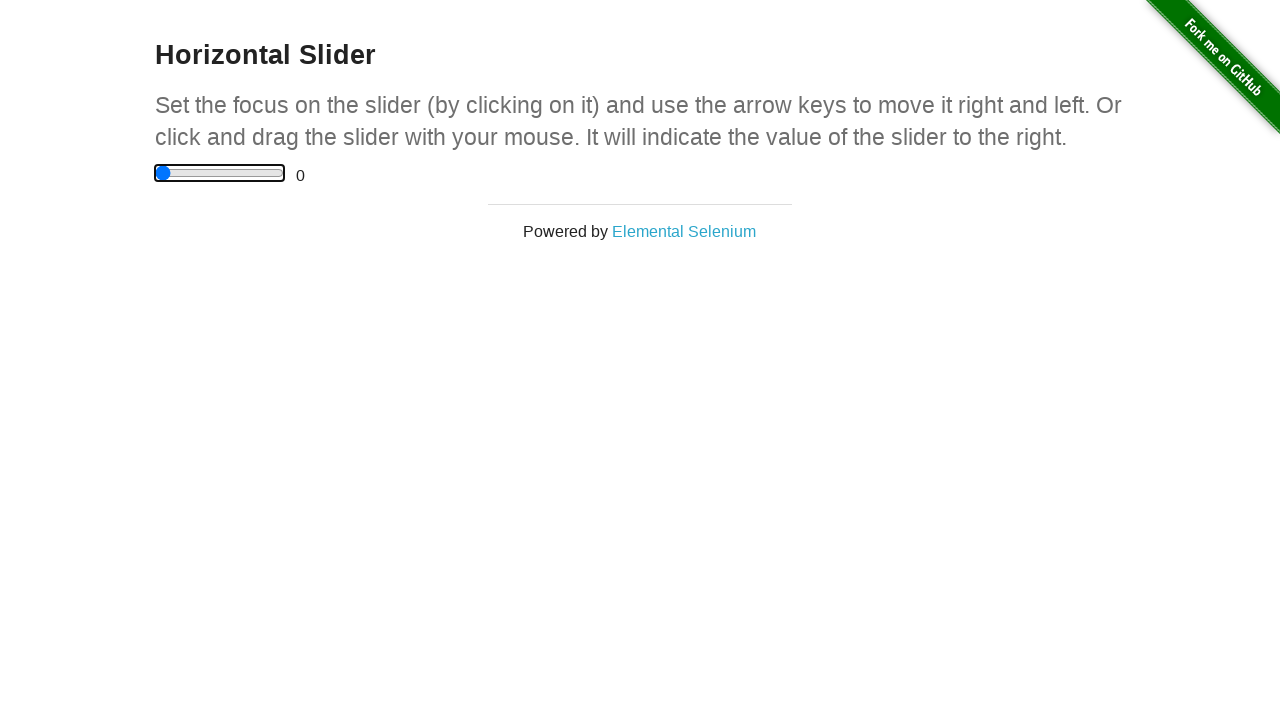

Pressed ArrowRight key (iteration 1 of 5) to move slider right on div.sliderContainer input[type='range']
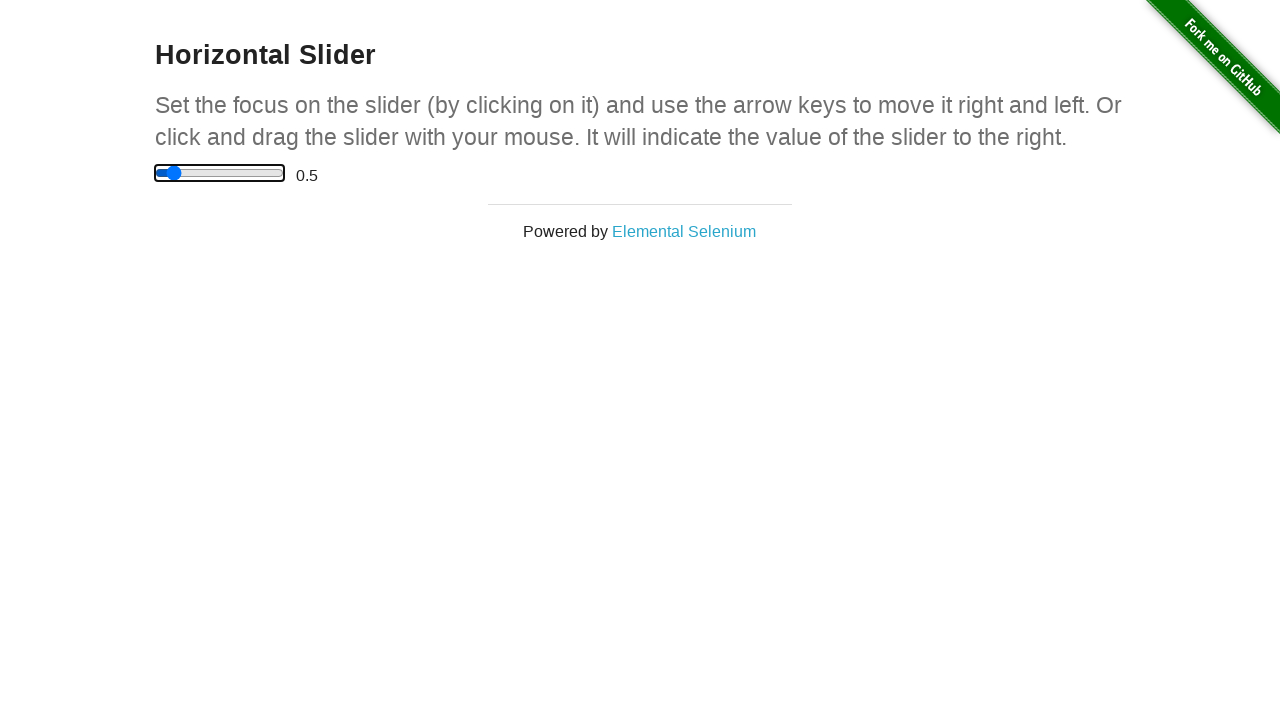

Waited 100ms for slider to respond to arrow key press
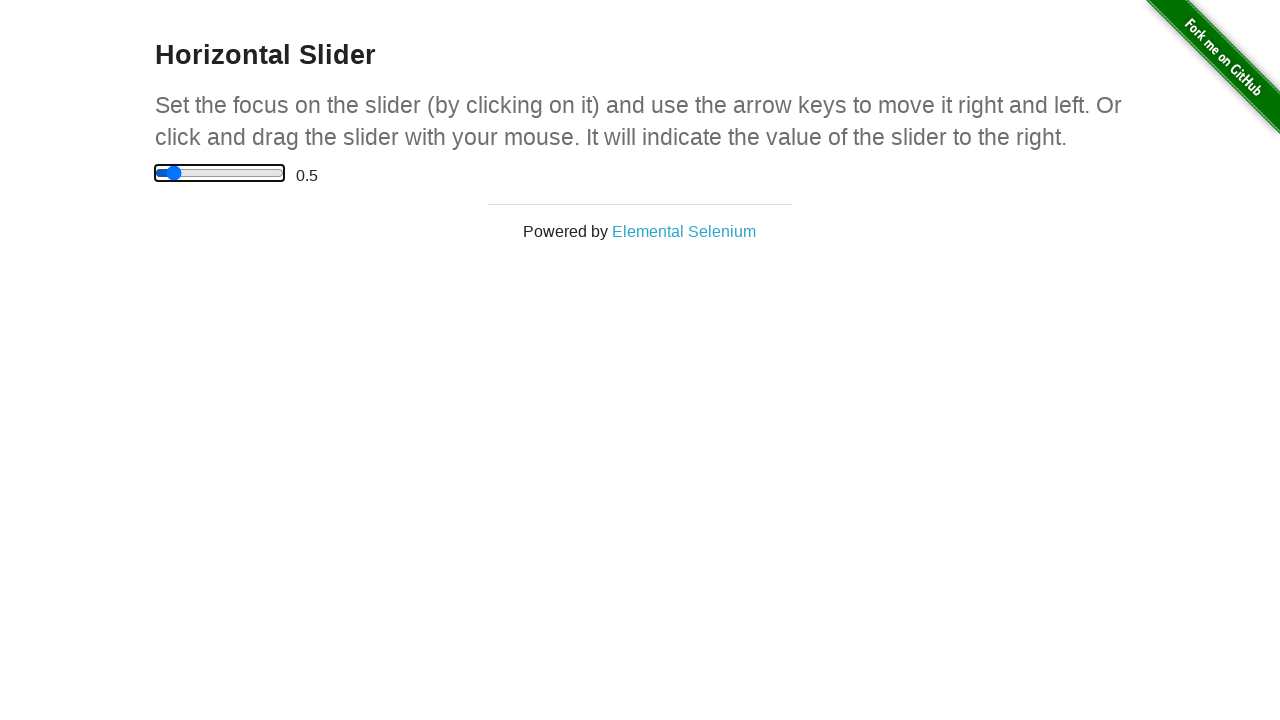

Pressed ArrowRight key (iteration 2 of 5) to move slider right on div.sliderContainer input[type='range']
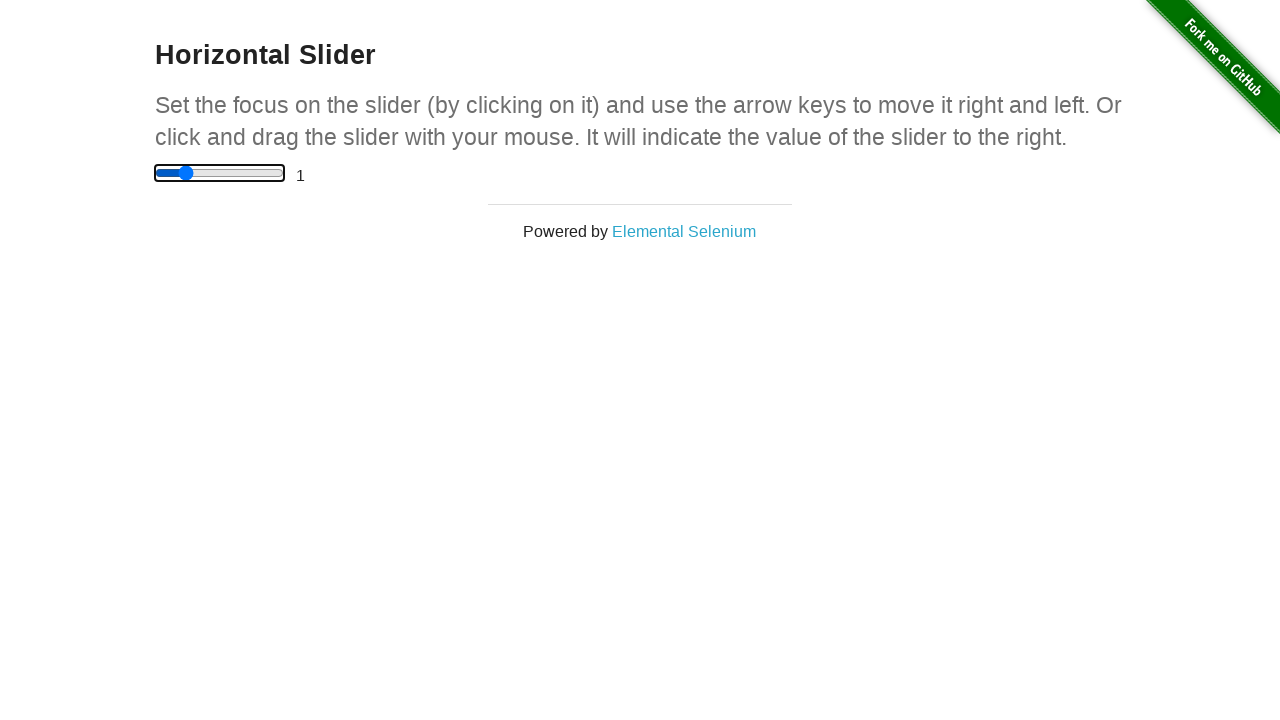

Waited 100ms for slider to respond to arrow key press
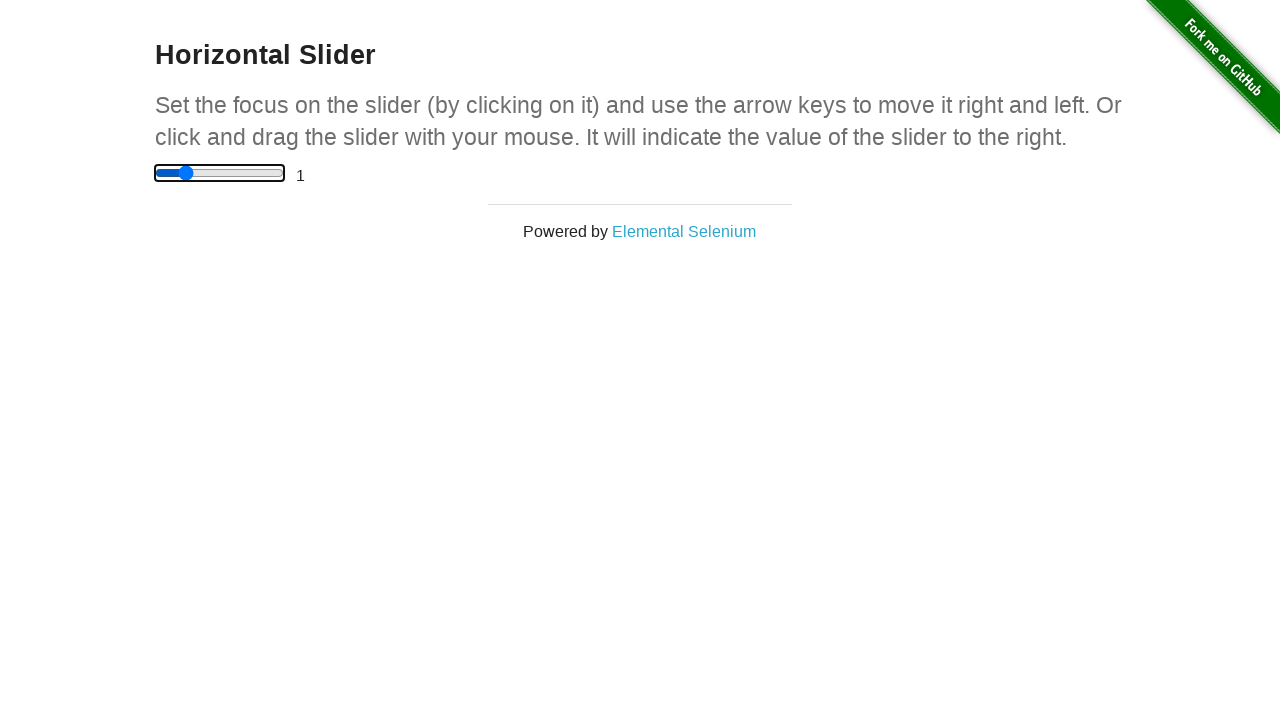

Pressed ArrowRight key (iteration 3 of 5) to move slider right on div.sliderContainer input[type='range']
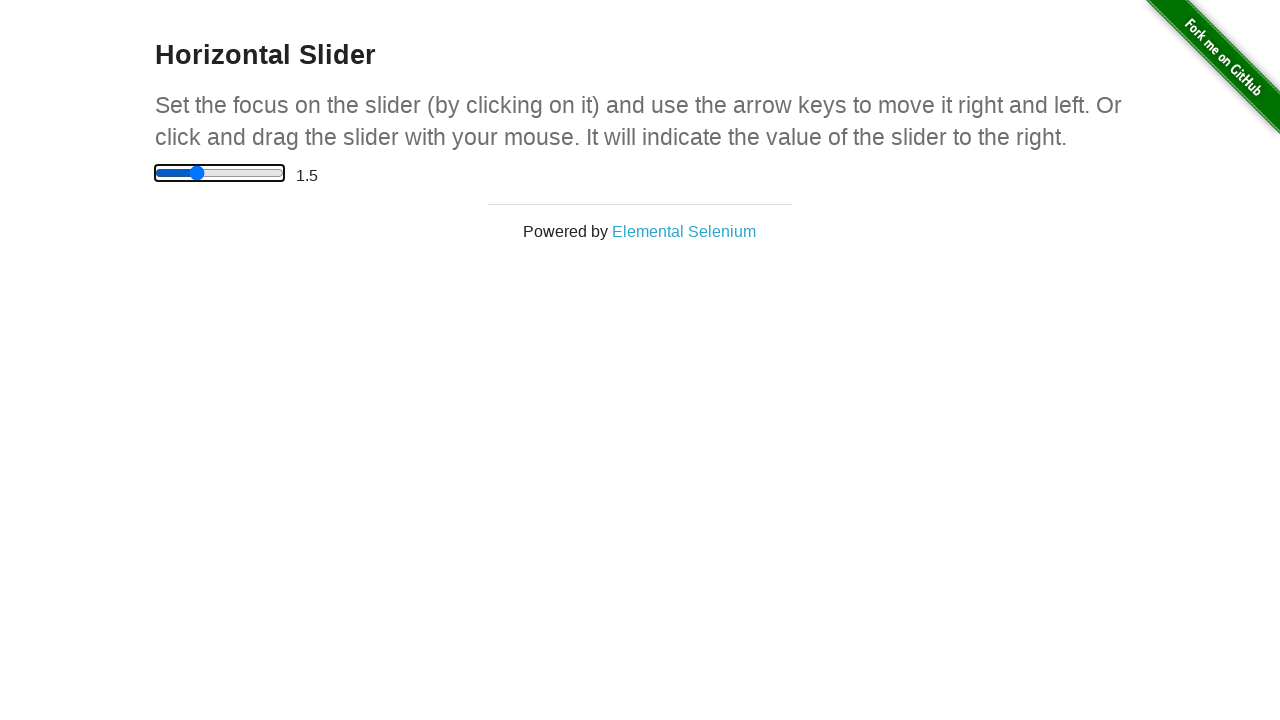

Waited 100ms for slider to respond to arrow key press
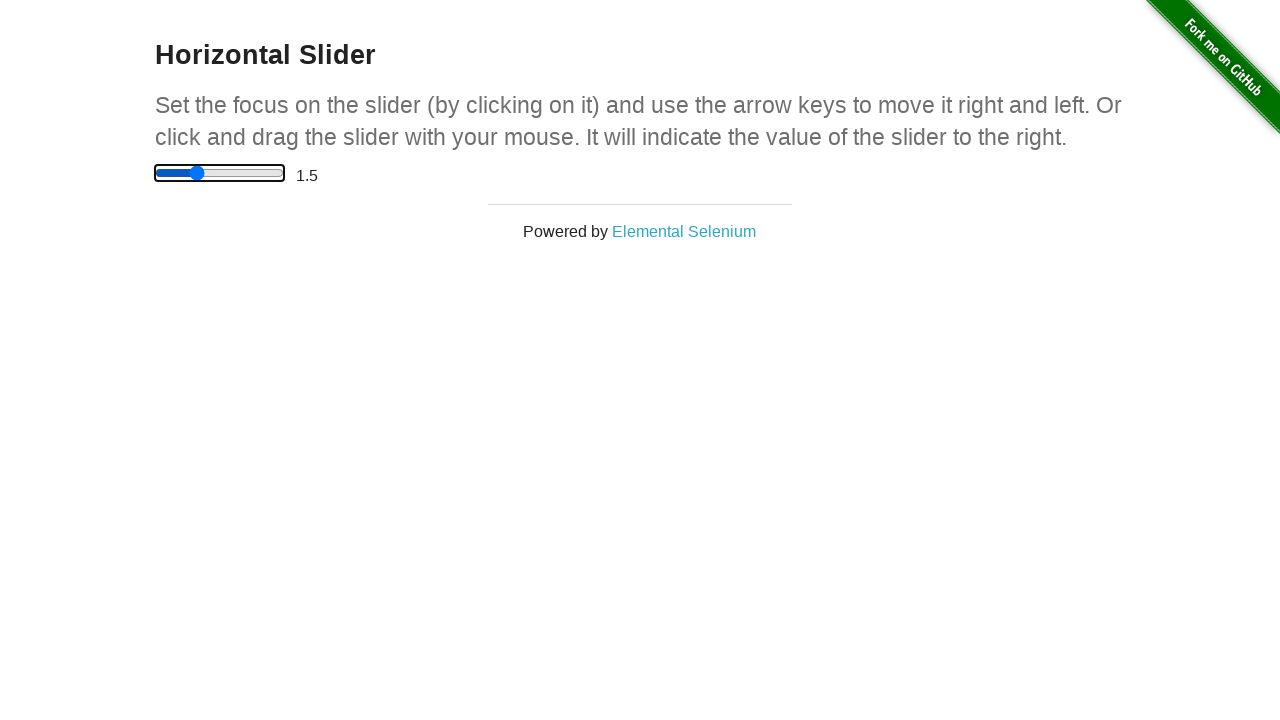

Pressed ArrowRight key (iteration 4 of 5) to move slider right on div.sliderContainer input[type='range']
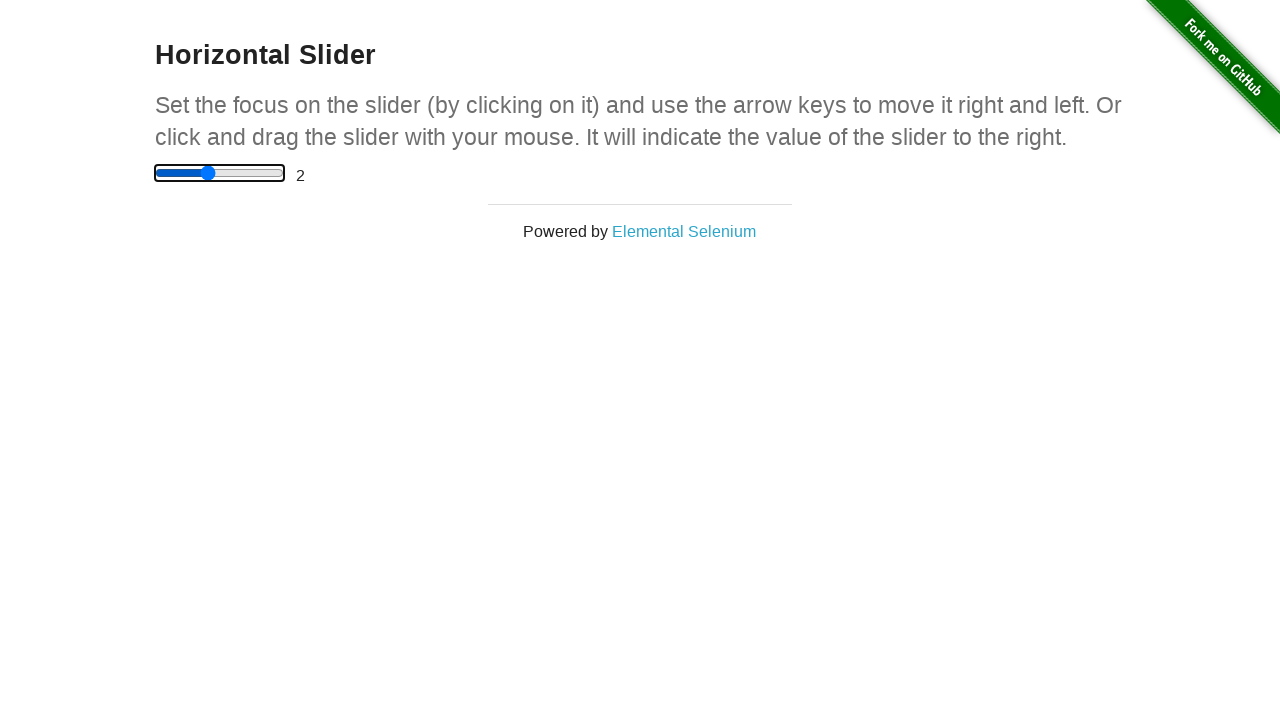

Waited 100ms for slider to respond to arrow key press
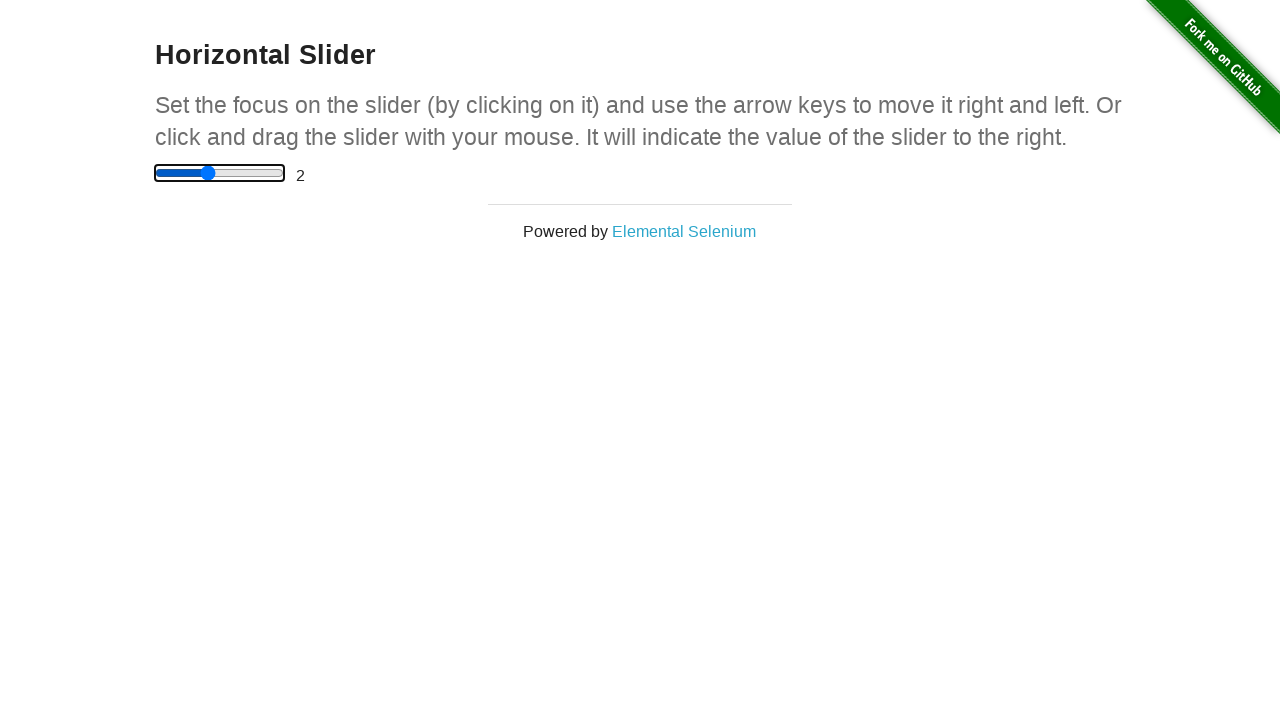

Pressed ArrowRight key (iteration 5 of 5) to move slider right on div.sliderContainer input[type='range']
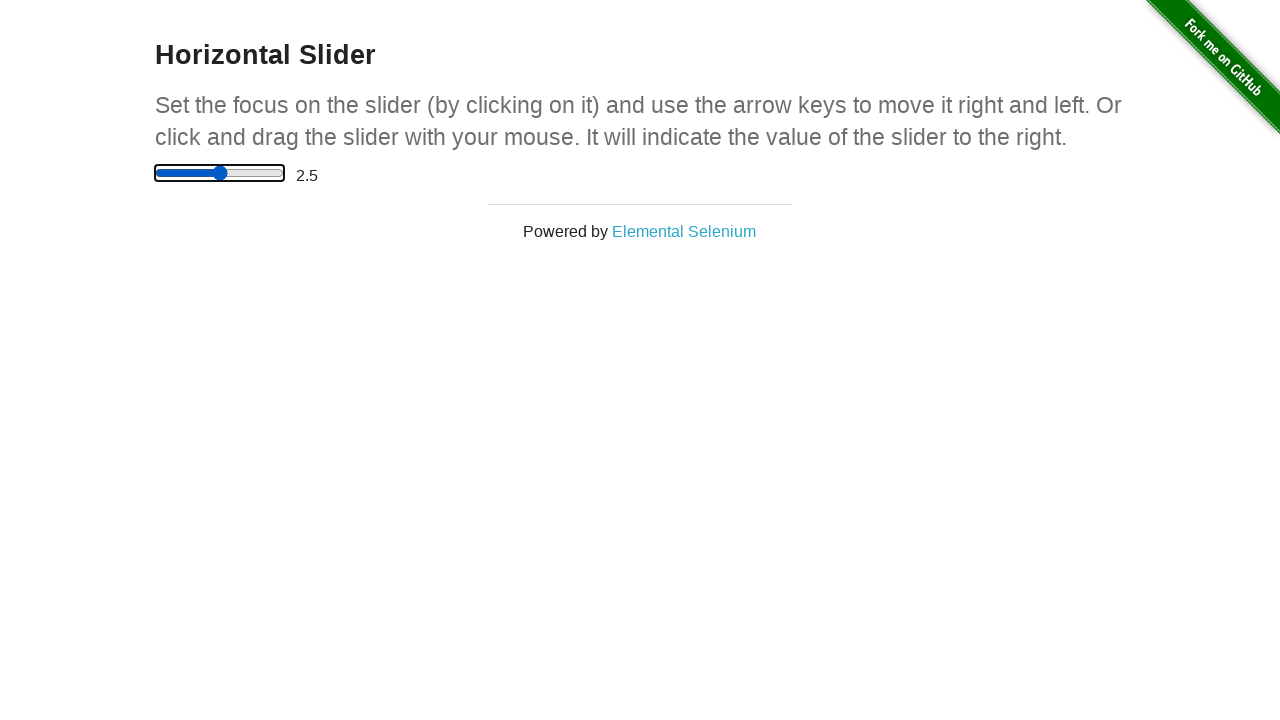

Waited 100ms for slider to respond to arrow key press
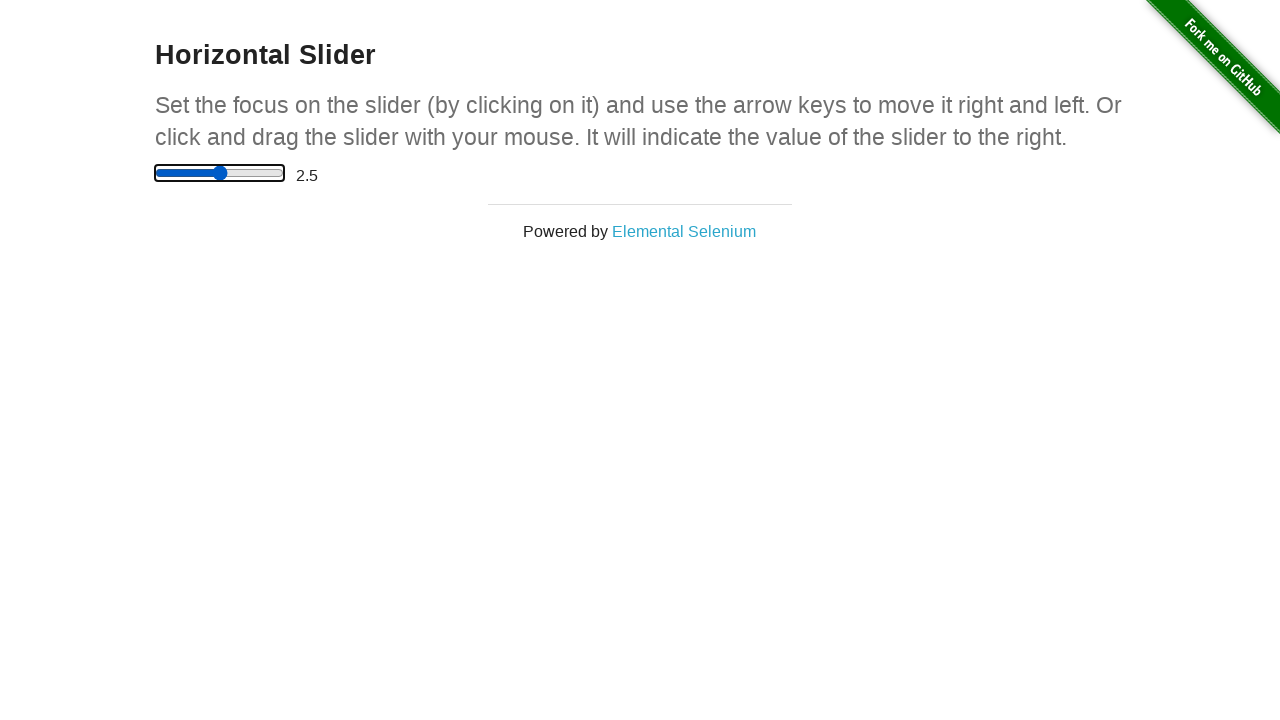

Pressed ArrowRight key (iteration 1 of 5) to continue moving slider toward end on div.sliderContainer input[type='range']
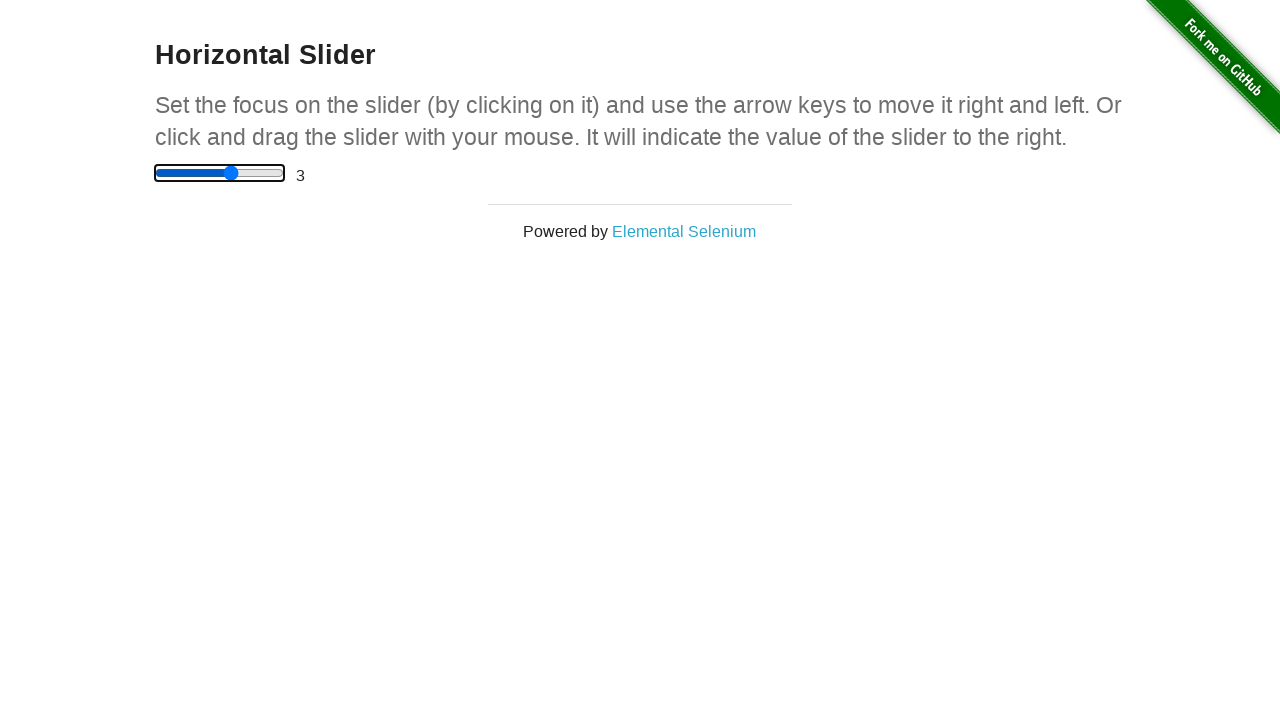

Waited 100ms for slider to respond to arrow key press
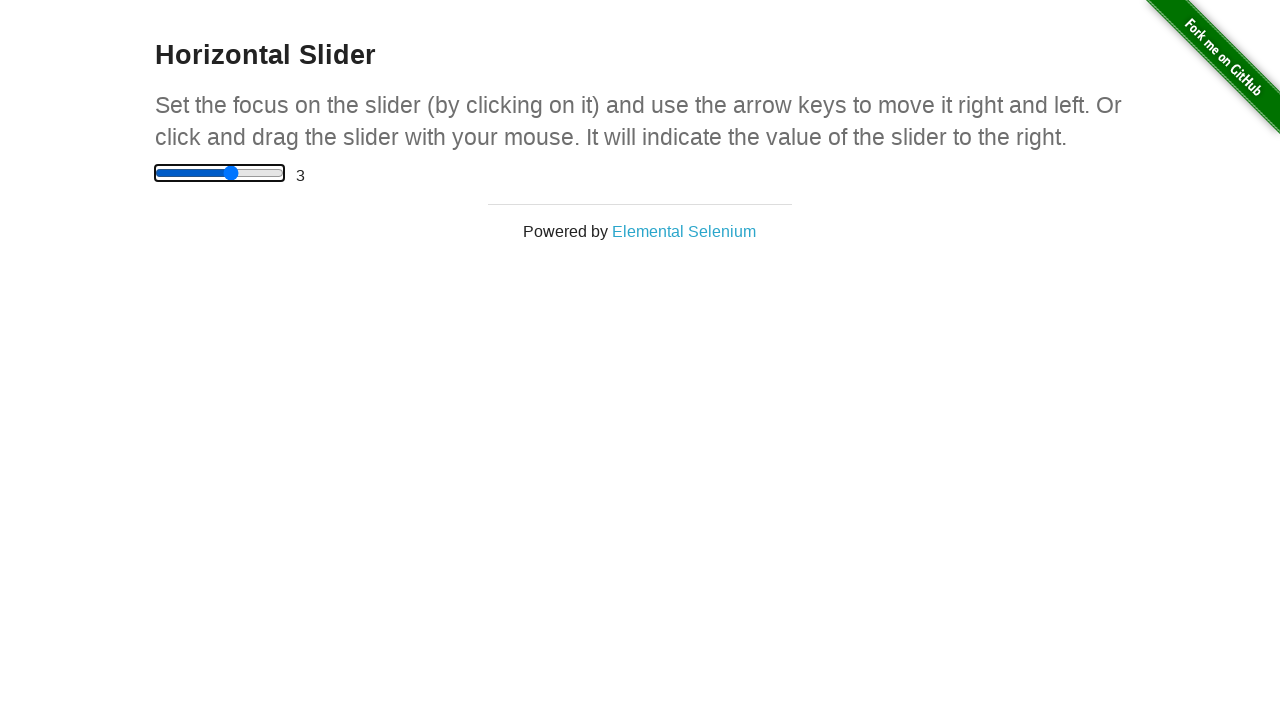

Pressed ArrowRight key (iteration 2 of 5) to continue moving slider toward end on div.sliderContainer input[type='range']
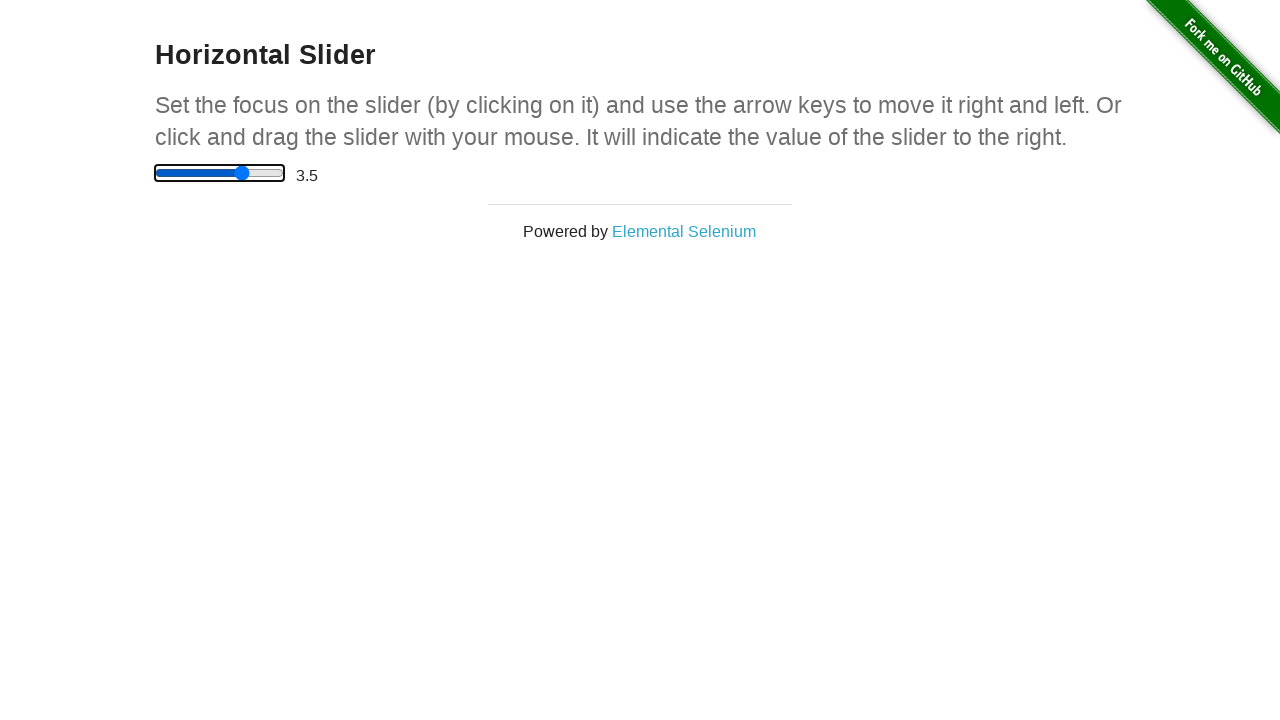

Waited 100ms for slider to respond to arrow key press
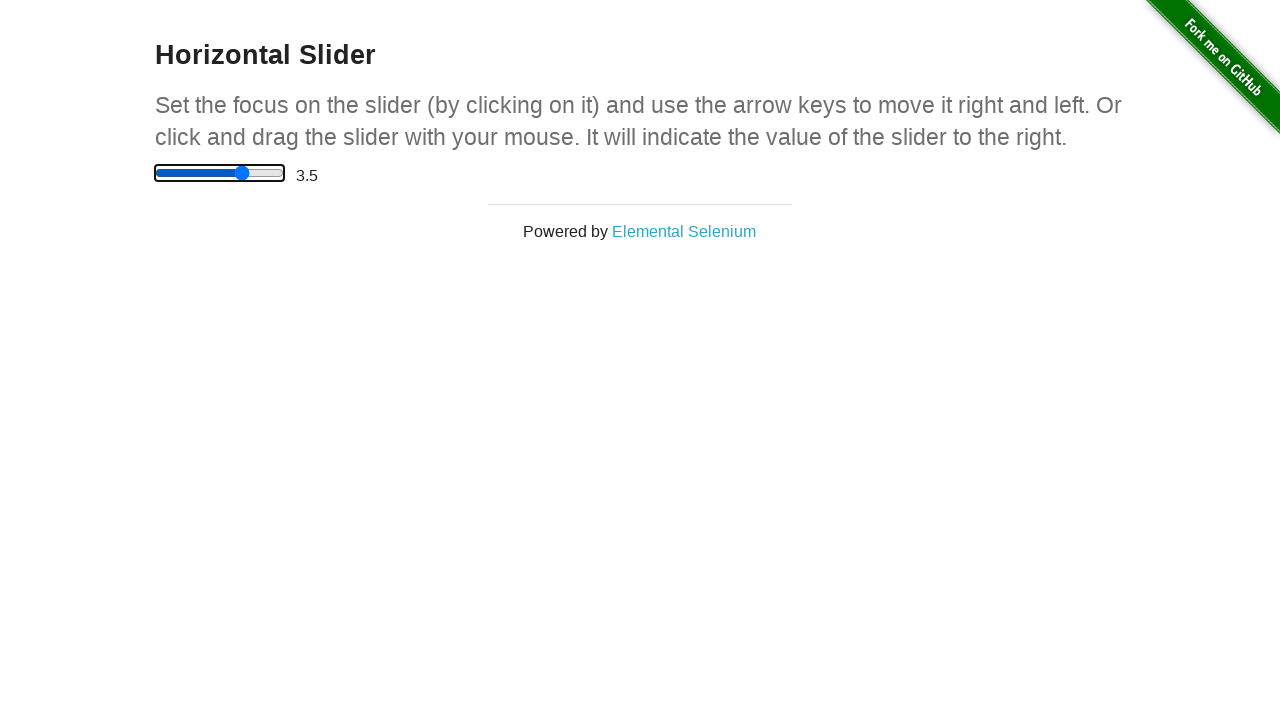

Pressed ArrowRight key (iteration 3 of 5) to continue moving slider toward end on div.sliderContainer input[type='range']
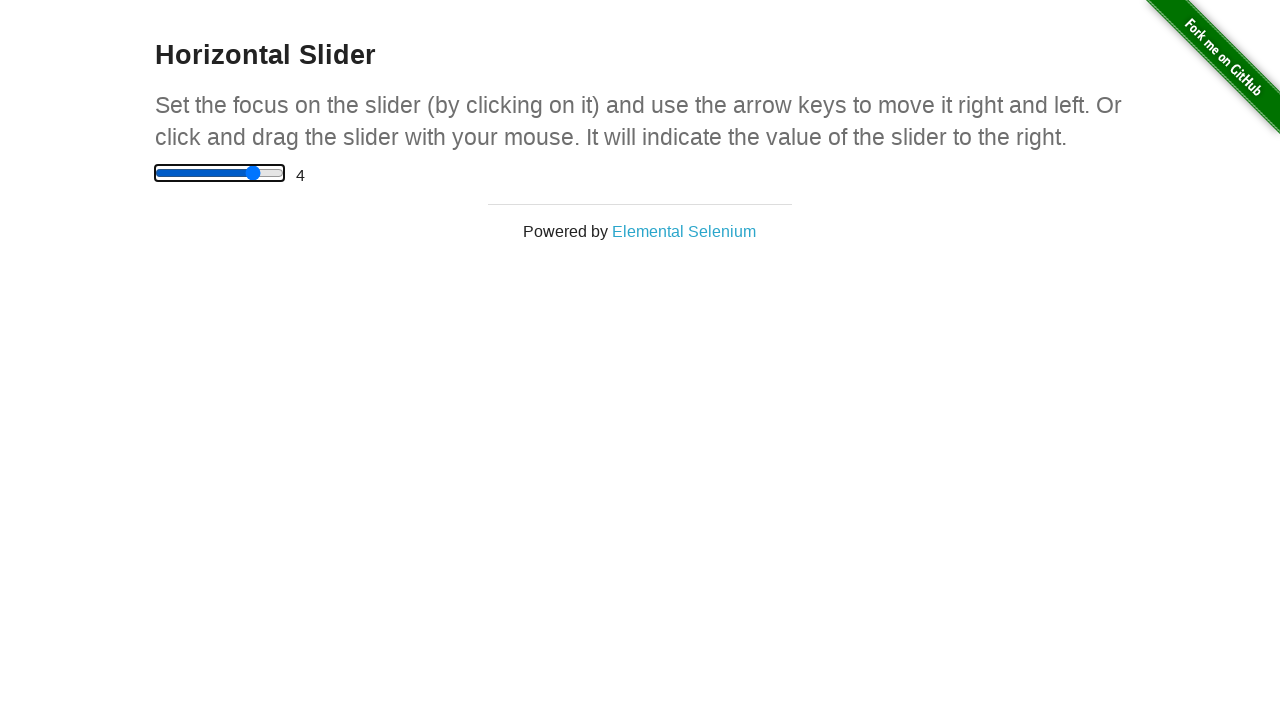

Waited 100ms for slider to respond to arrow key press
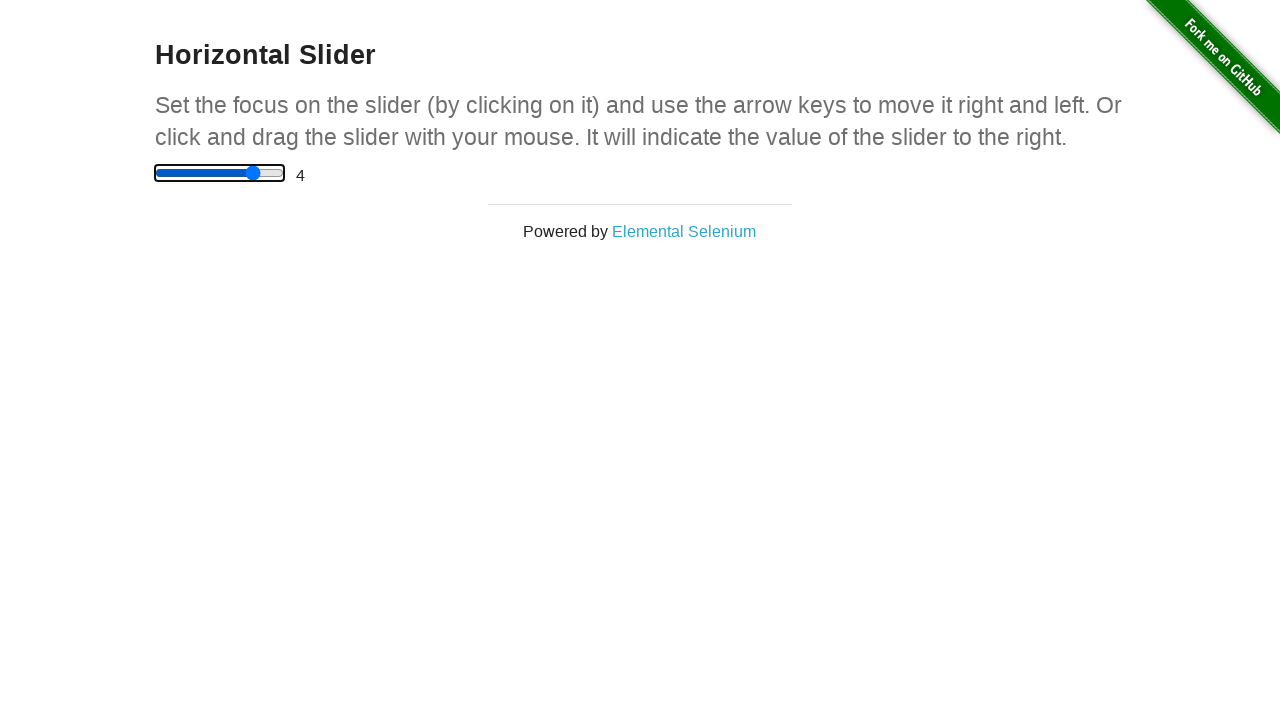

Pressed ArrowRight key (iteration 4 of 5) to continue moving slider toward end on div.sliderContainer input[type='range']
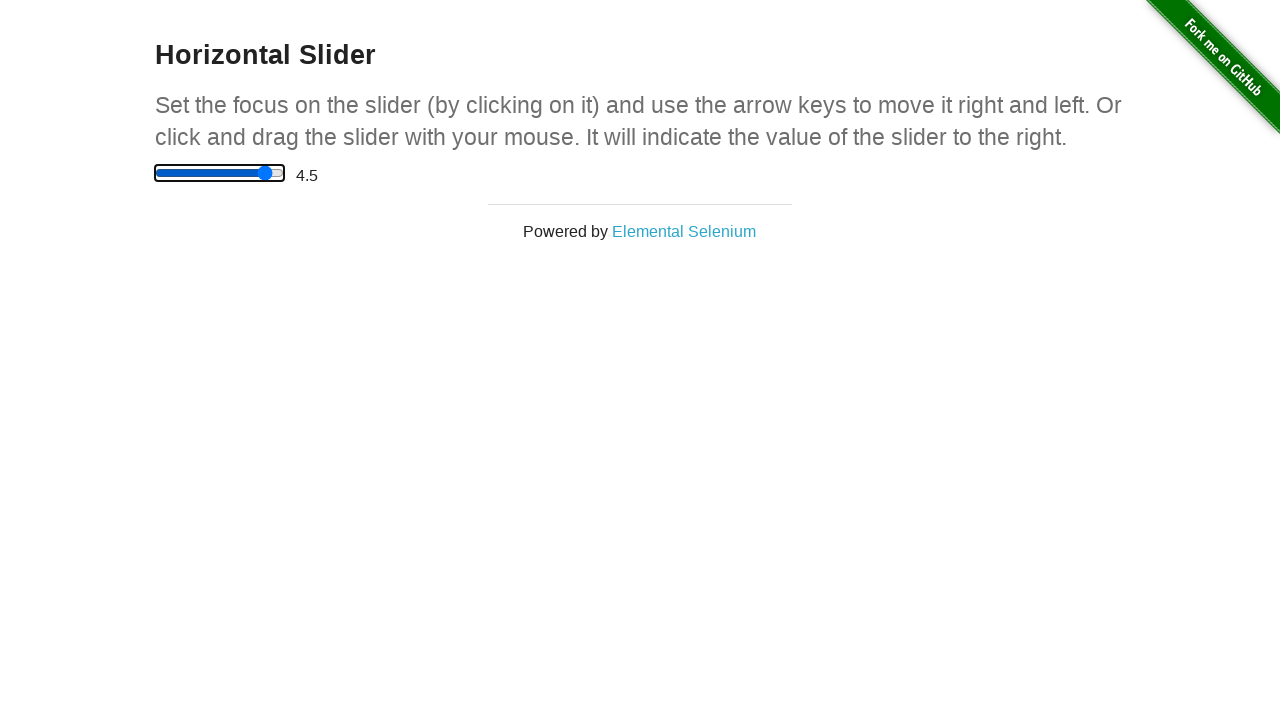

Waited 100ms for slider to respond to arrow key press
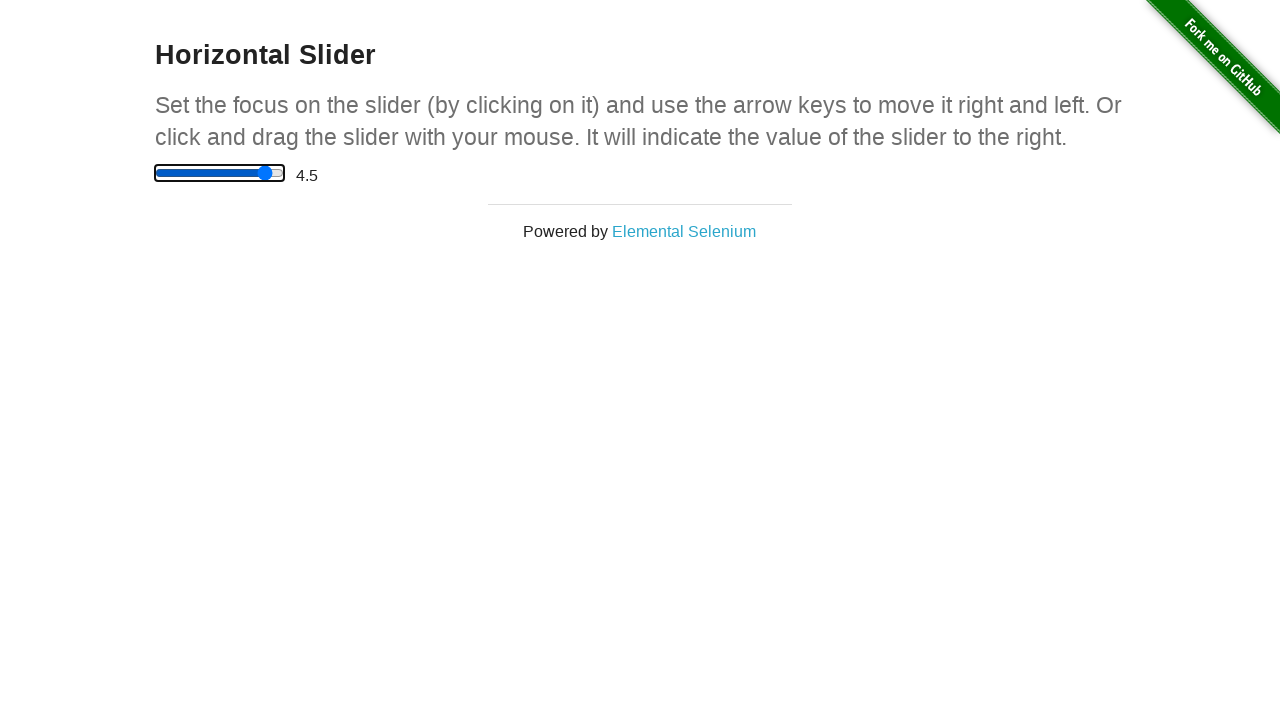

Pressed ArrowRight key (iteration 5 of 5) to continue moving slider toward end on div.sliderContainer input[type='range']
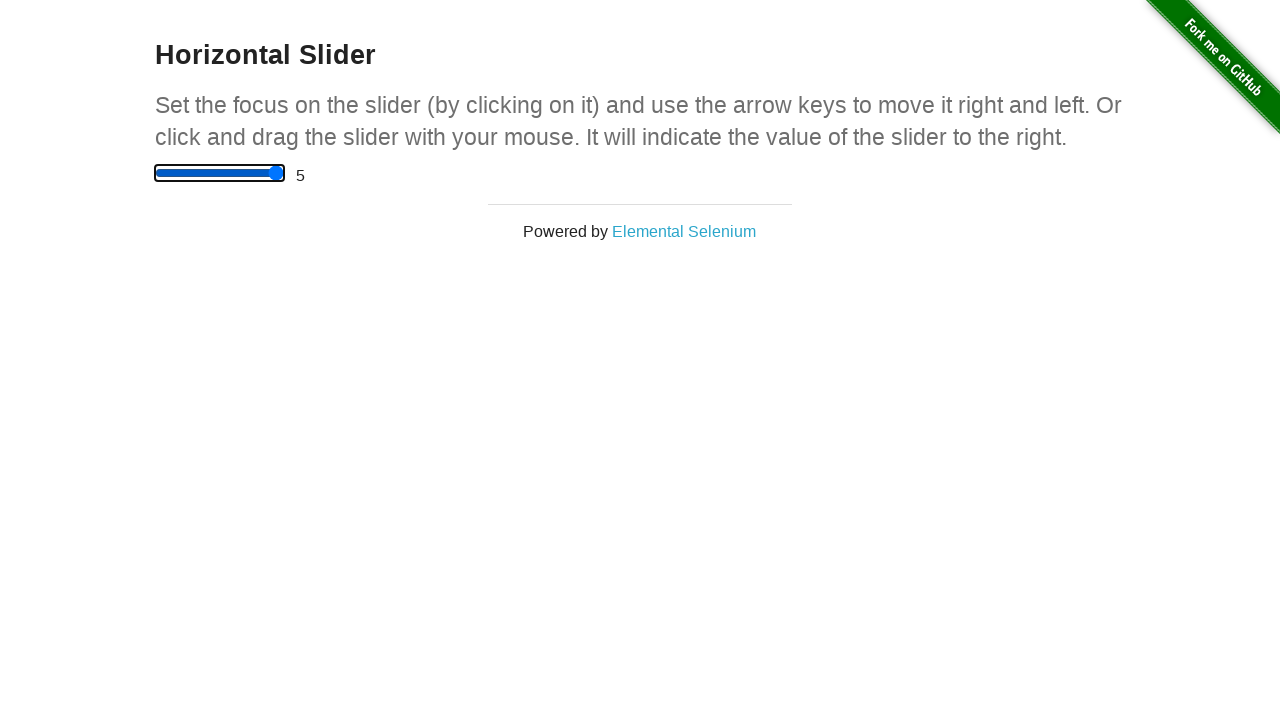

Waited 100ms for slider to respond to arrow key press
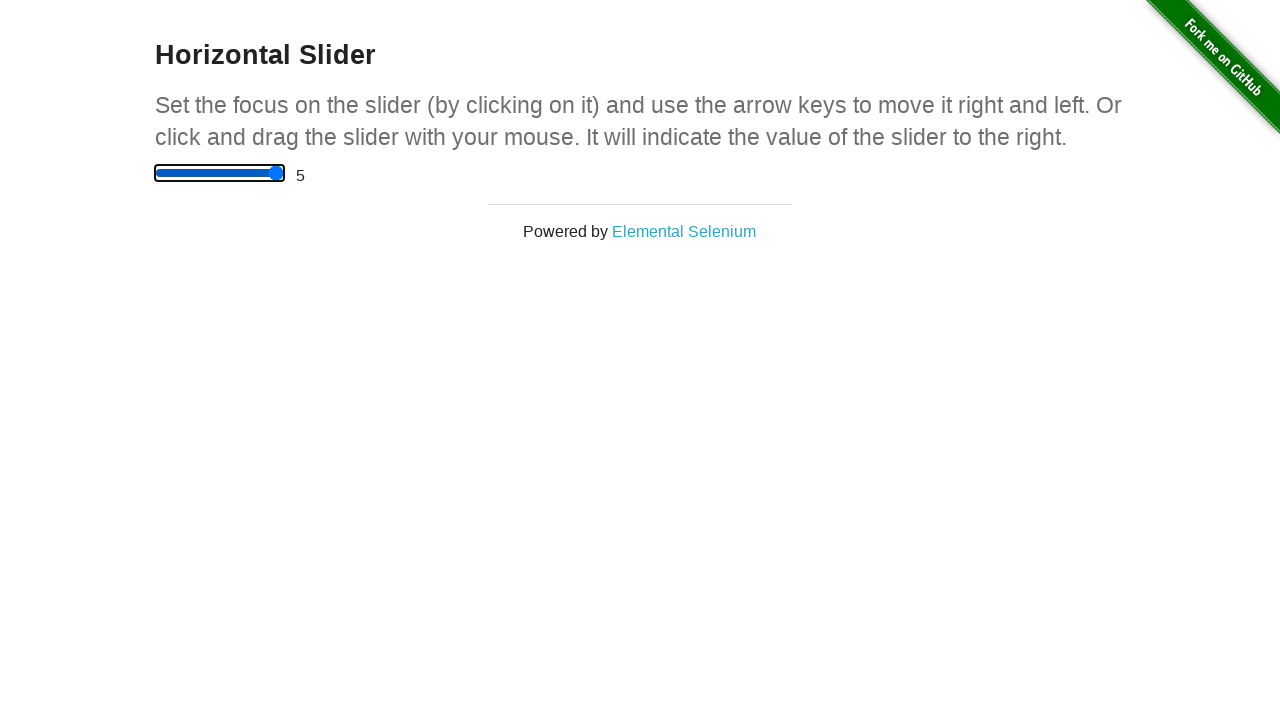

Pressed Home key to move slider back to start position on div.sliderContainer input[type='range']
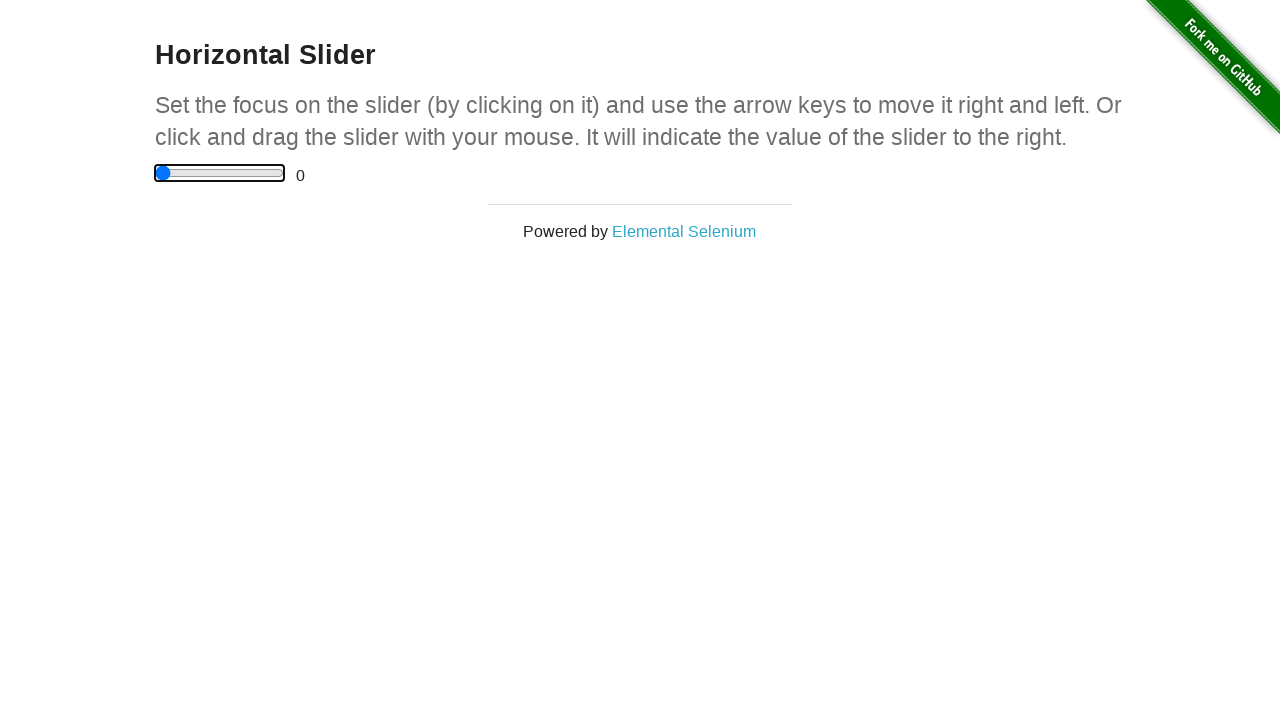

Waited 200ms for slider to reach start position
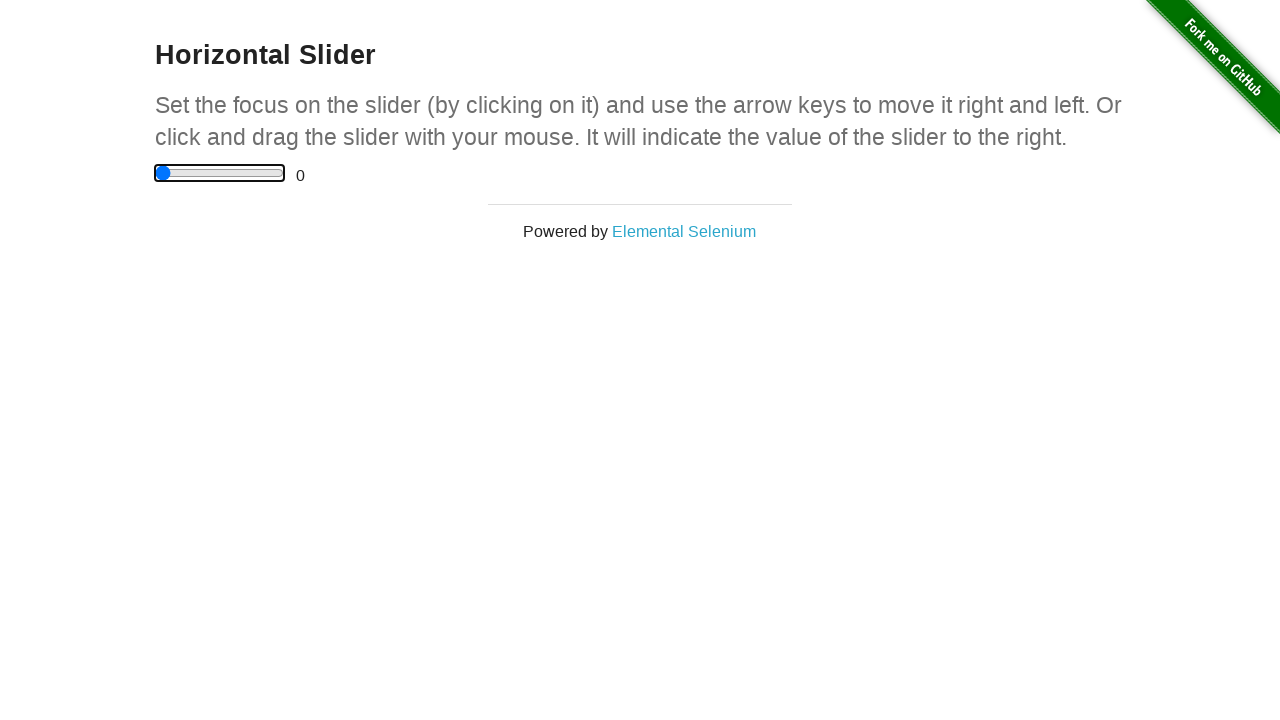

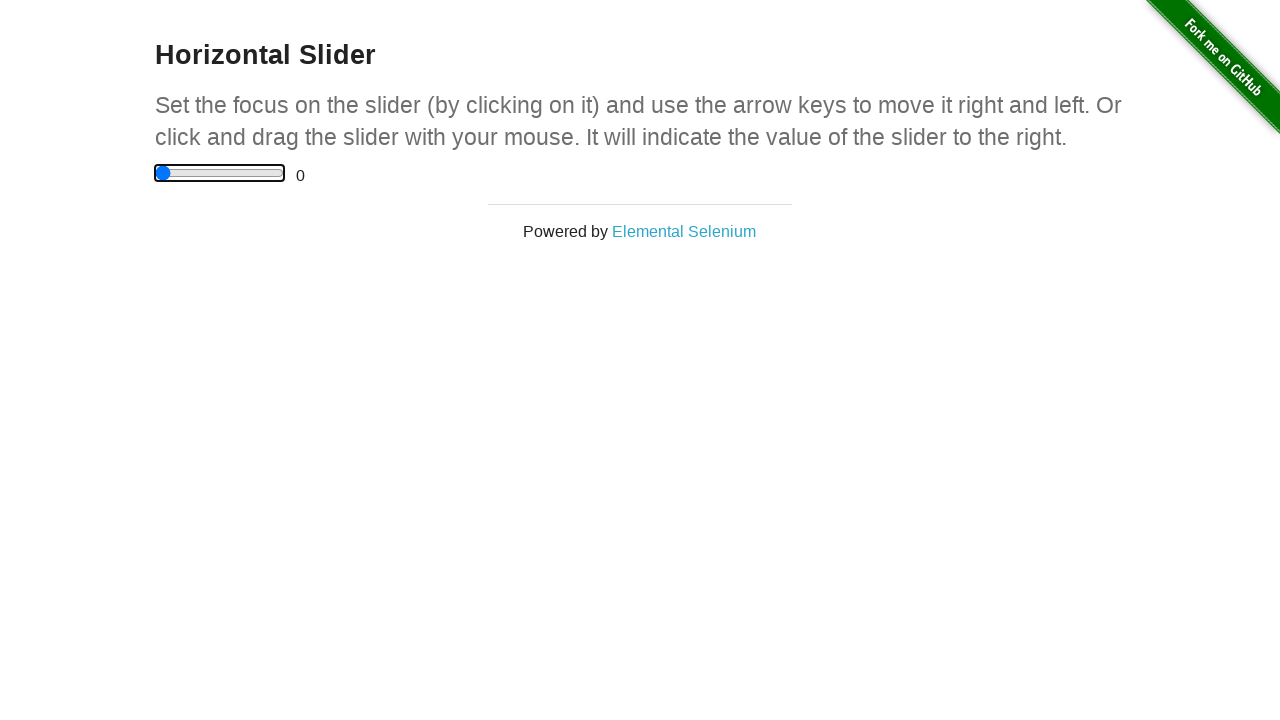